Tests the sign-up form by filling in the password field

Starting URL: https://www.sharelane.com/cgi-bin/register.py?page=1&zip_code=12345

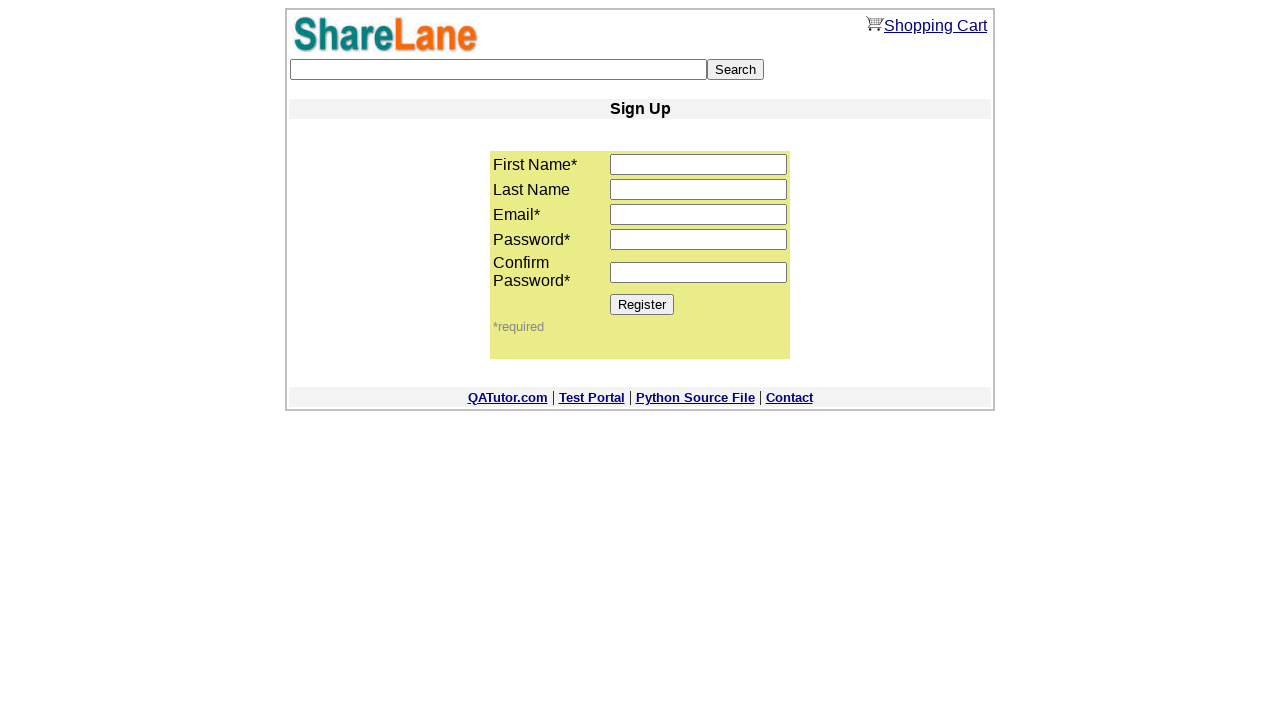

Filled password field with 'ups4' on input[name='password1']
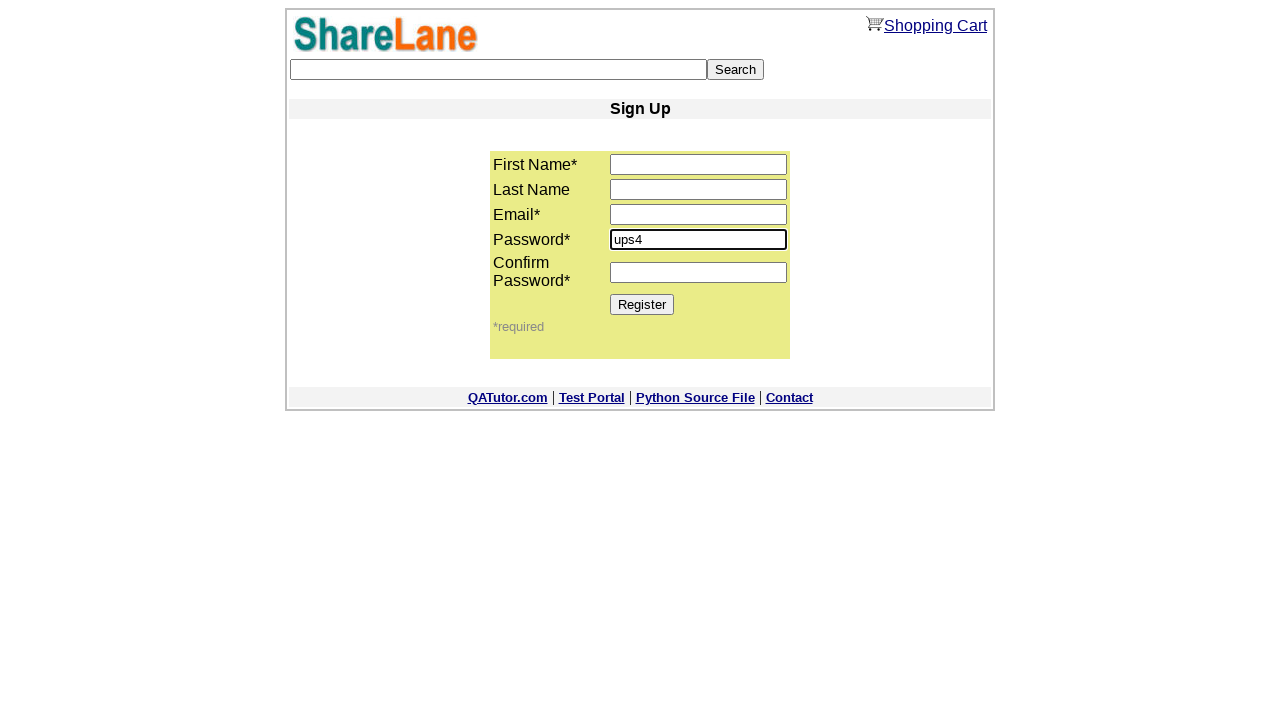

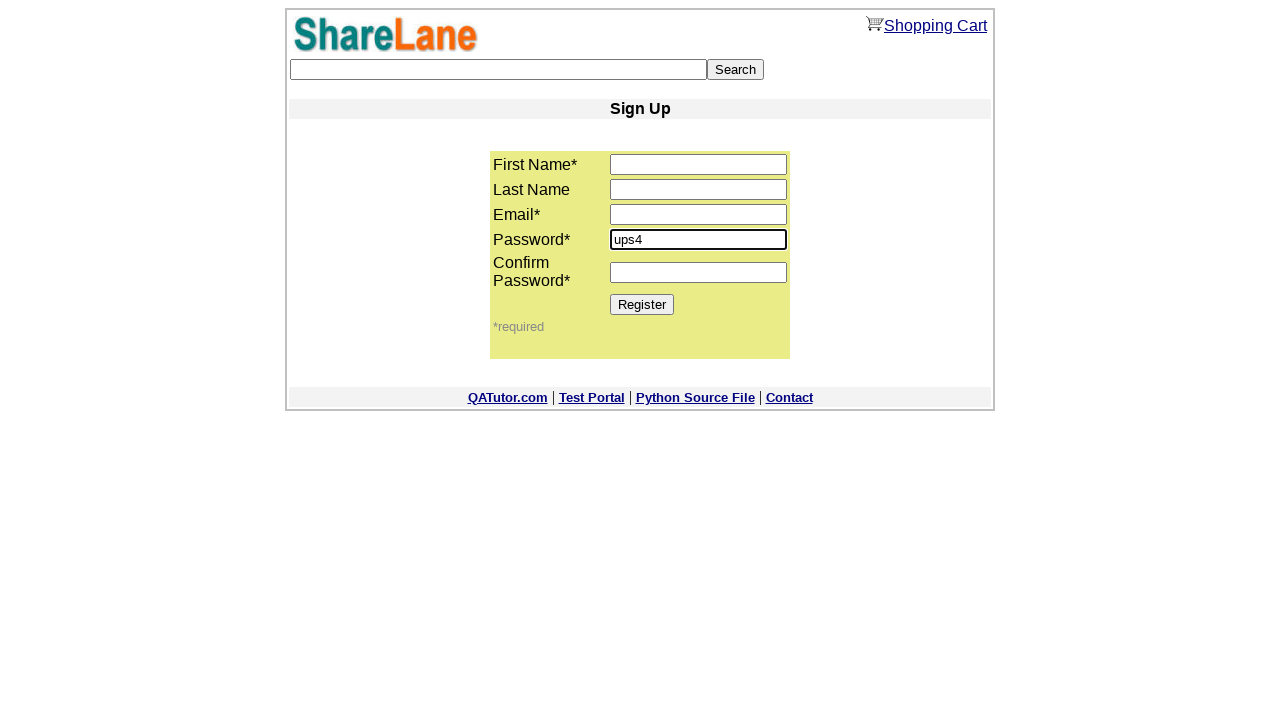